Tests handling a dynamic dropdown list by clicking to open it, typing a filter character, and selecting an option from the filtered results.

Starting URL: https://techydevs.com/demos/themes/html/listhub-demo/listhub/index.html

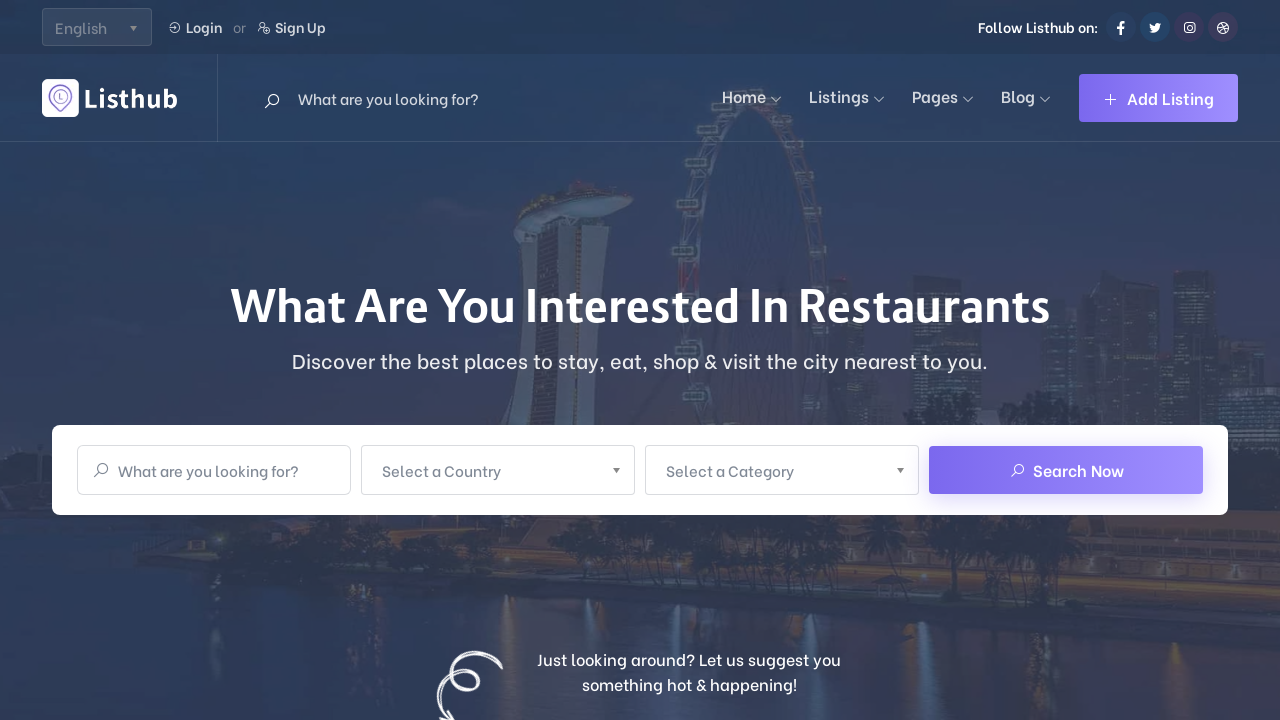

Clicked on category dropdown to open it at (782, 470) on xpath=(//button[normalize-space()='Search Now']/parent::div)/preceding-sibling::
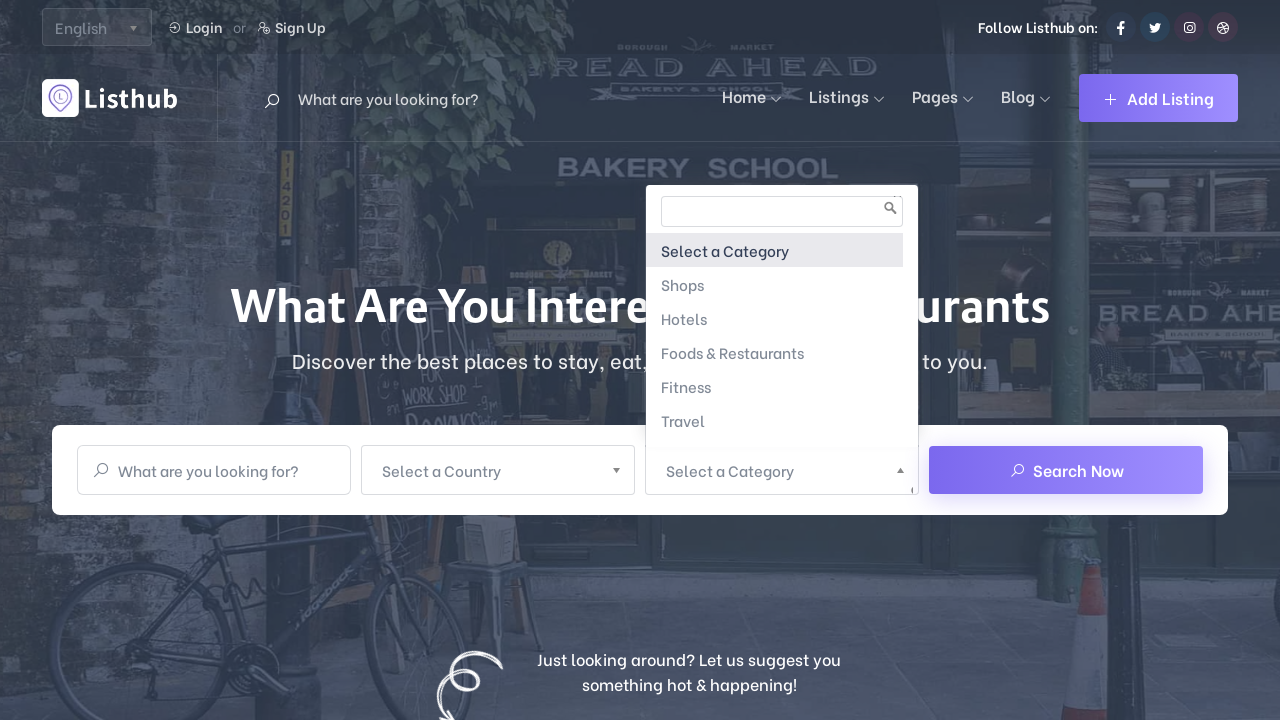

Typed 'F' in dropdown search input to filter options on xpath=(//span[normalize-space()='Select a Category']/parent::a)/following-siblin
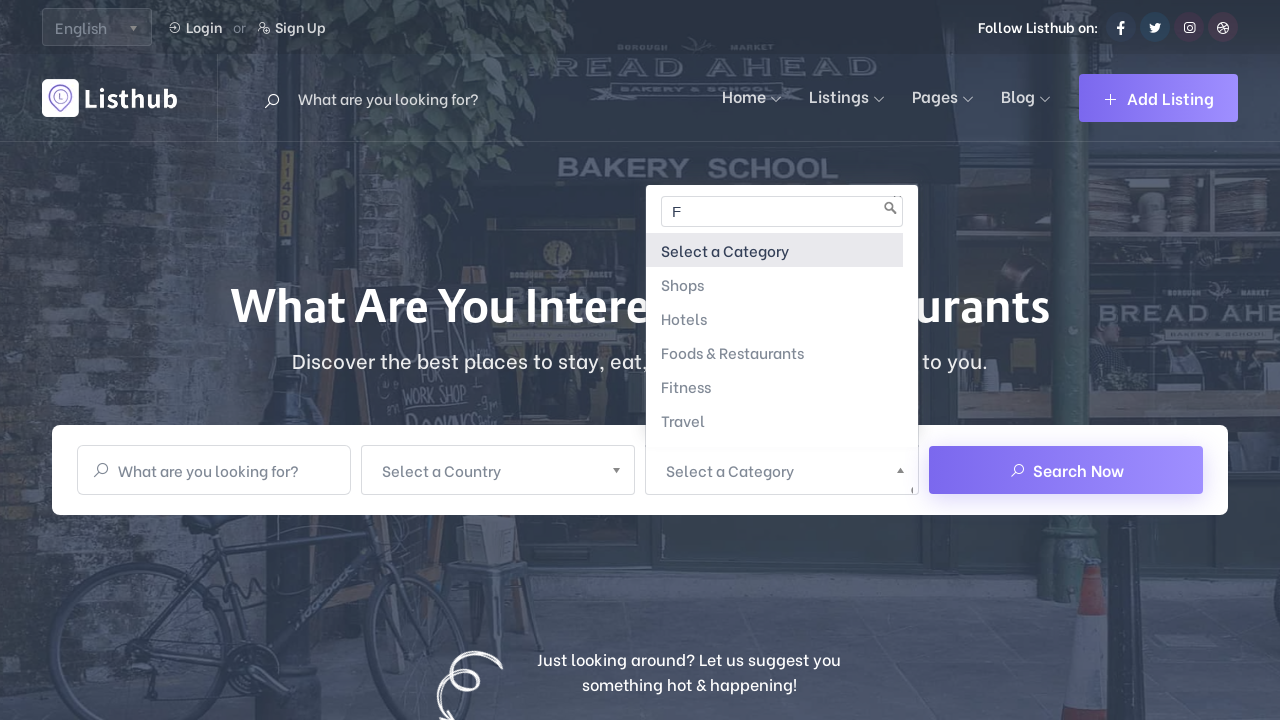

Waited for filtered 'Fitness' option to appear
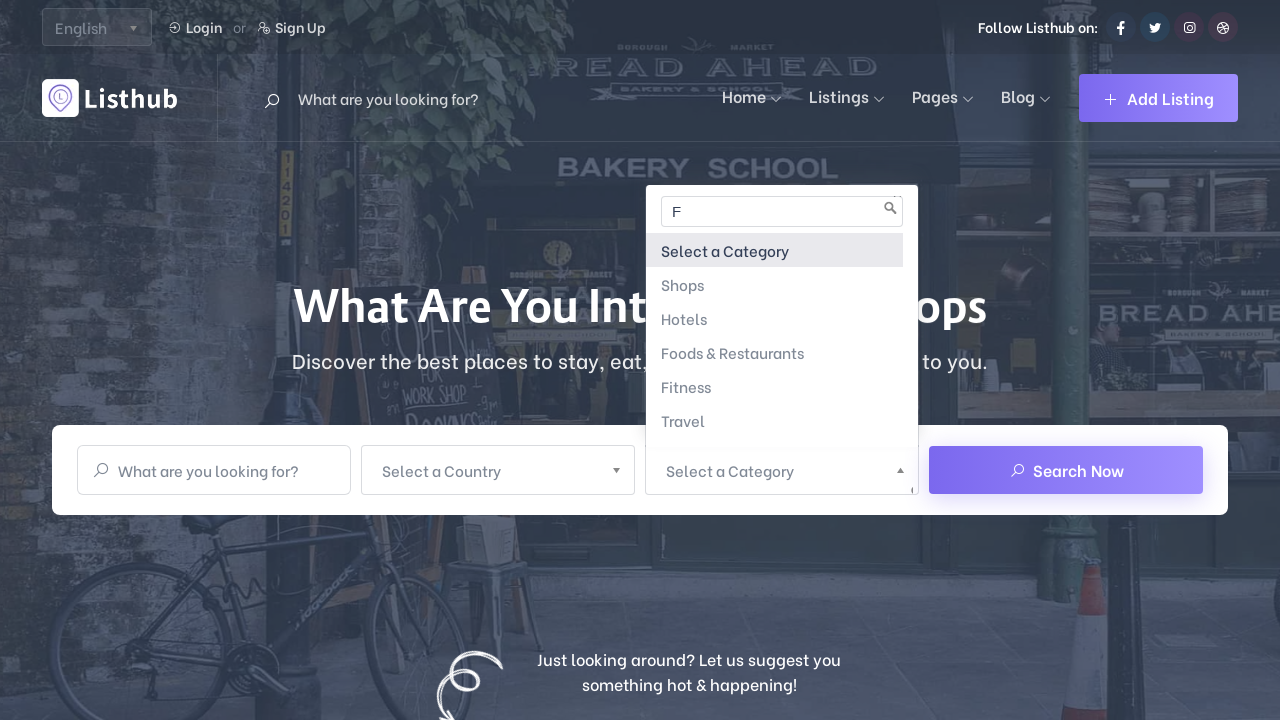

Clicked on 'Fitness' option from filtered dropdown results at (774, 386) on xpath=//li[normalize-space()='Fitness']
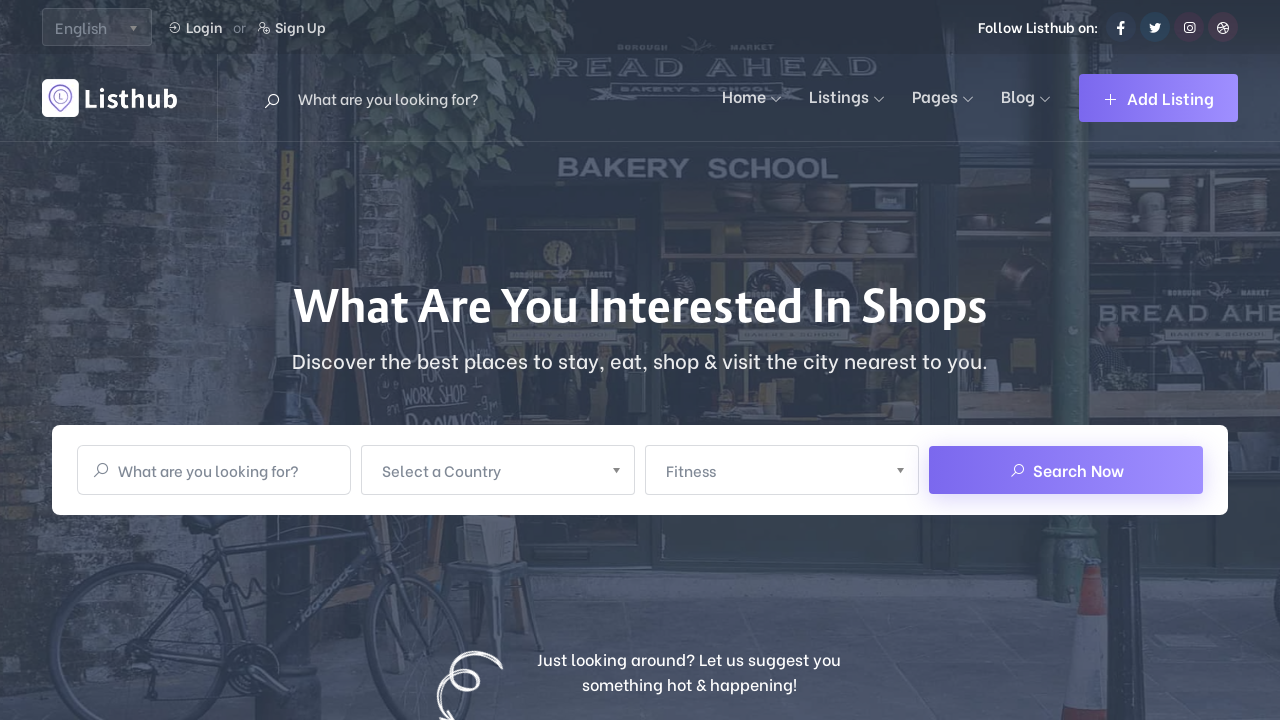

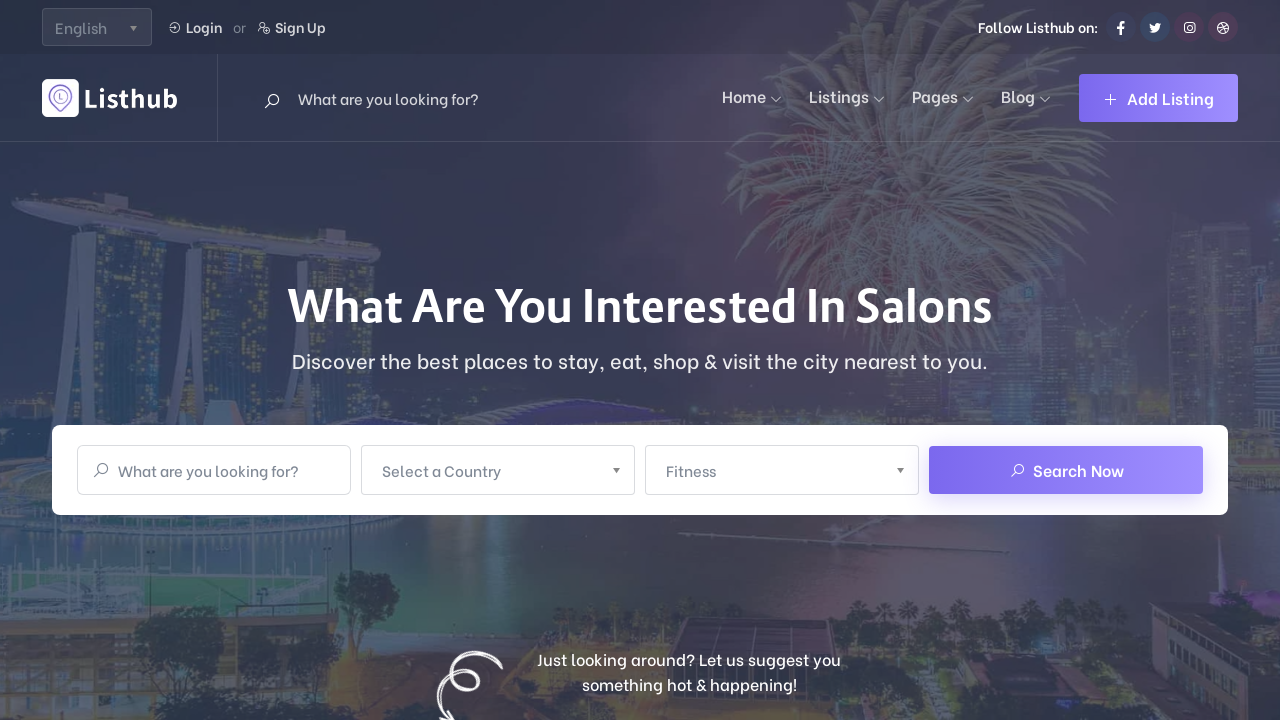